Tests mouseover interaction on W3Schools tryit editor by hovering over an element and clicking it

Starting URL: https://www.w3schools.com/jsref/tryit.asp?filename=tryjsref_onmouseover_html

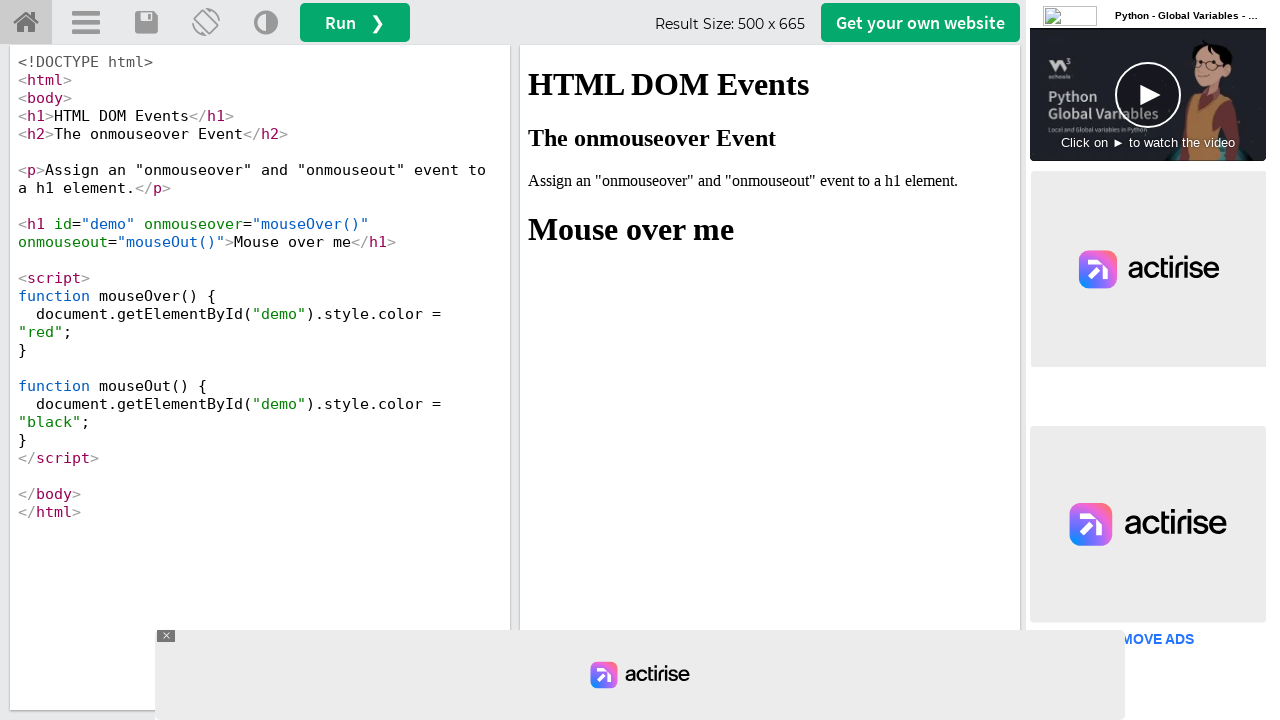

Located iframe element with ID 'iframeResult'
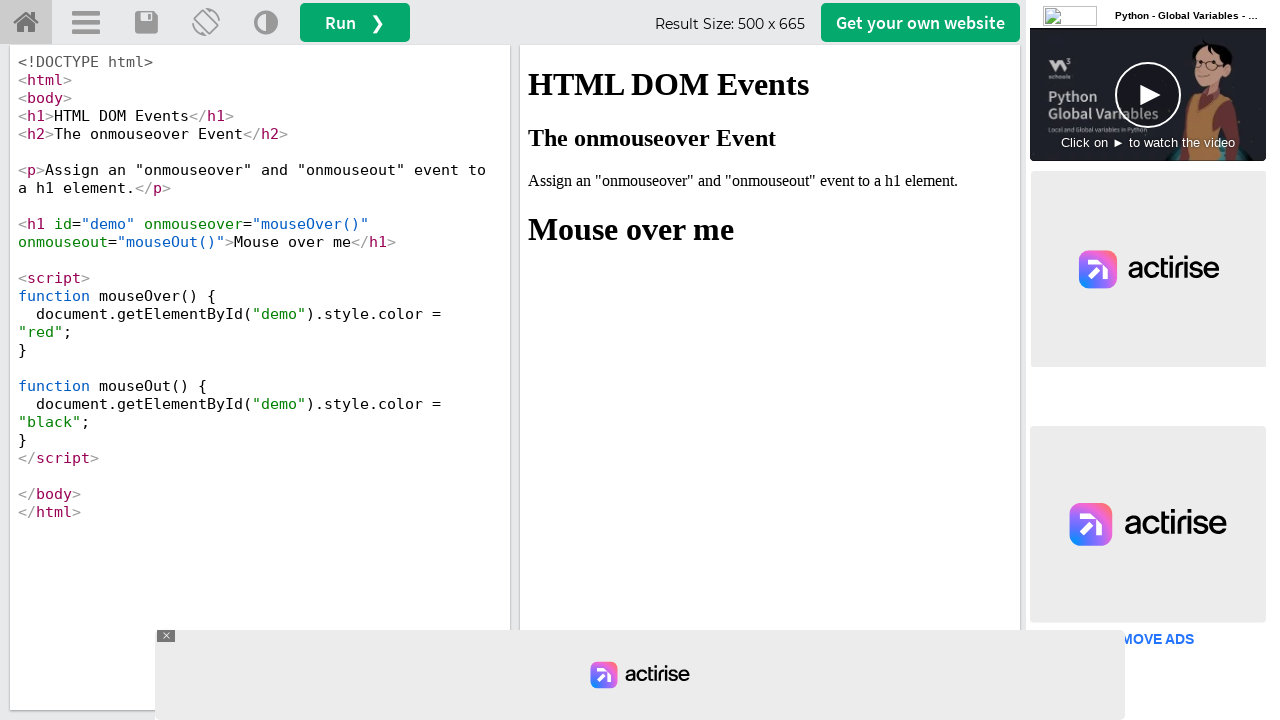

Selected iframe for interaction
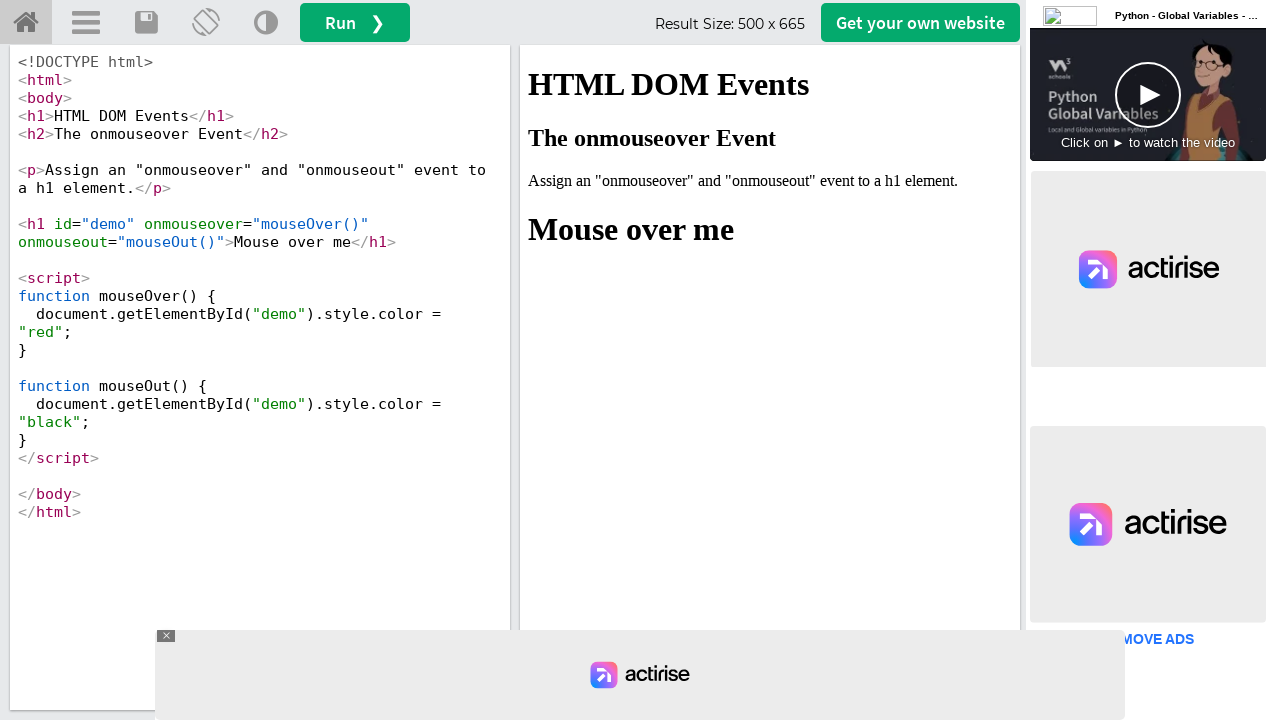

Hovered over h1 element with onmouseover event at (770, 230) on iframe#iframeResult >> internal:control=enter-frame >> h1[onmouseover='mouseOver
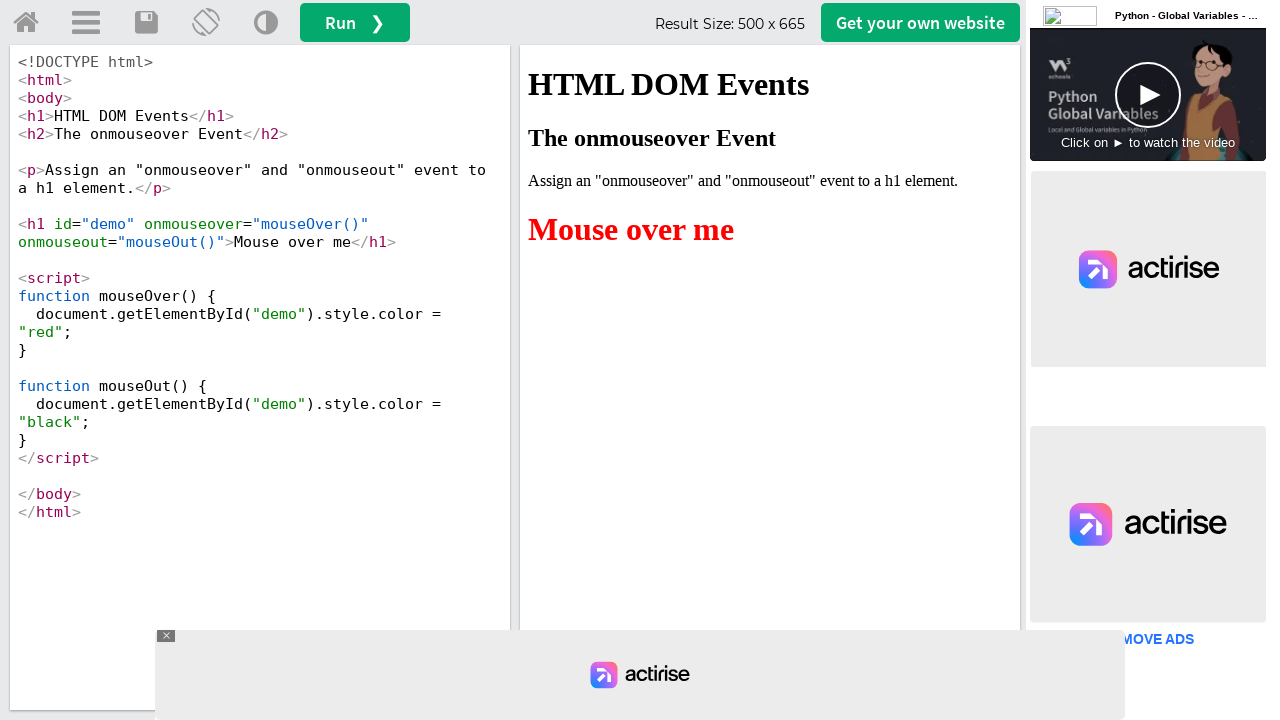

Clicked h1 element to trigger mouseover interaction at (770, 230) on iframe#iframeResult >> internal:control=enter-frame >> h1[onmouseover='mouseOver
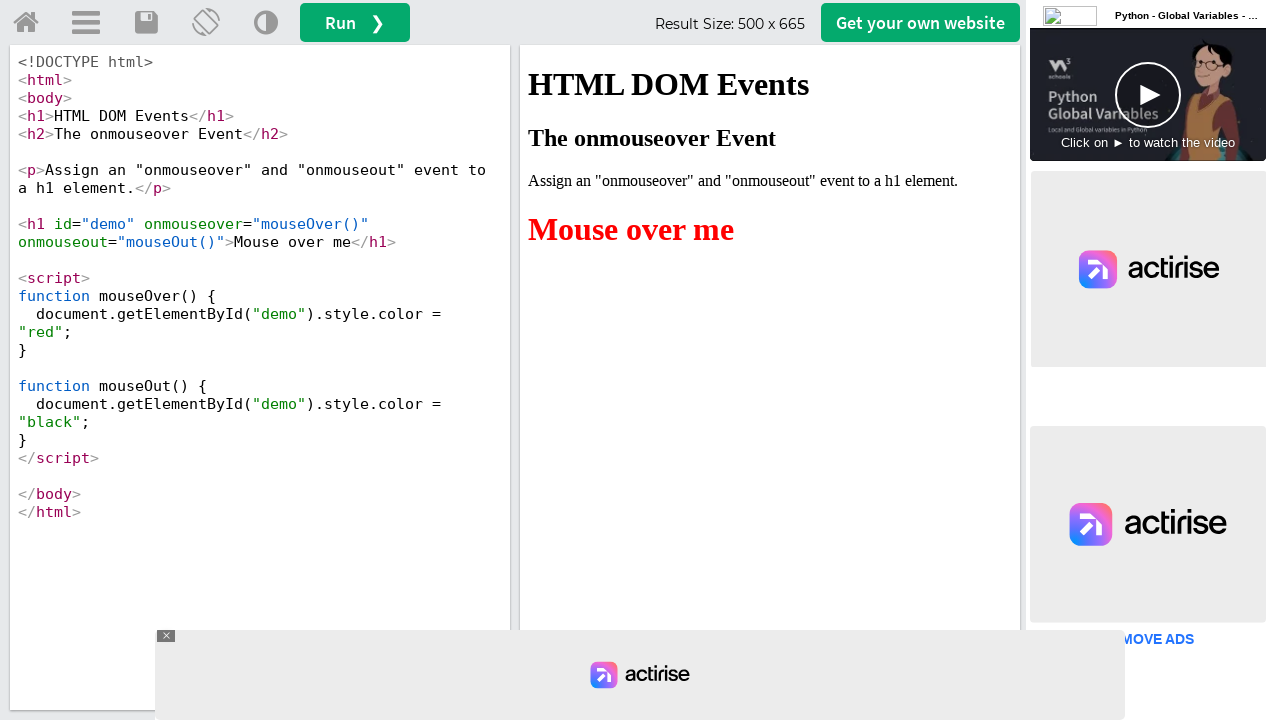

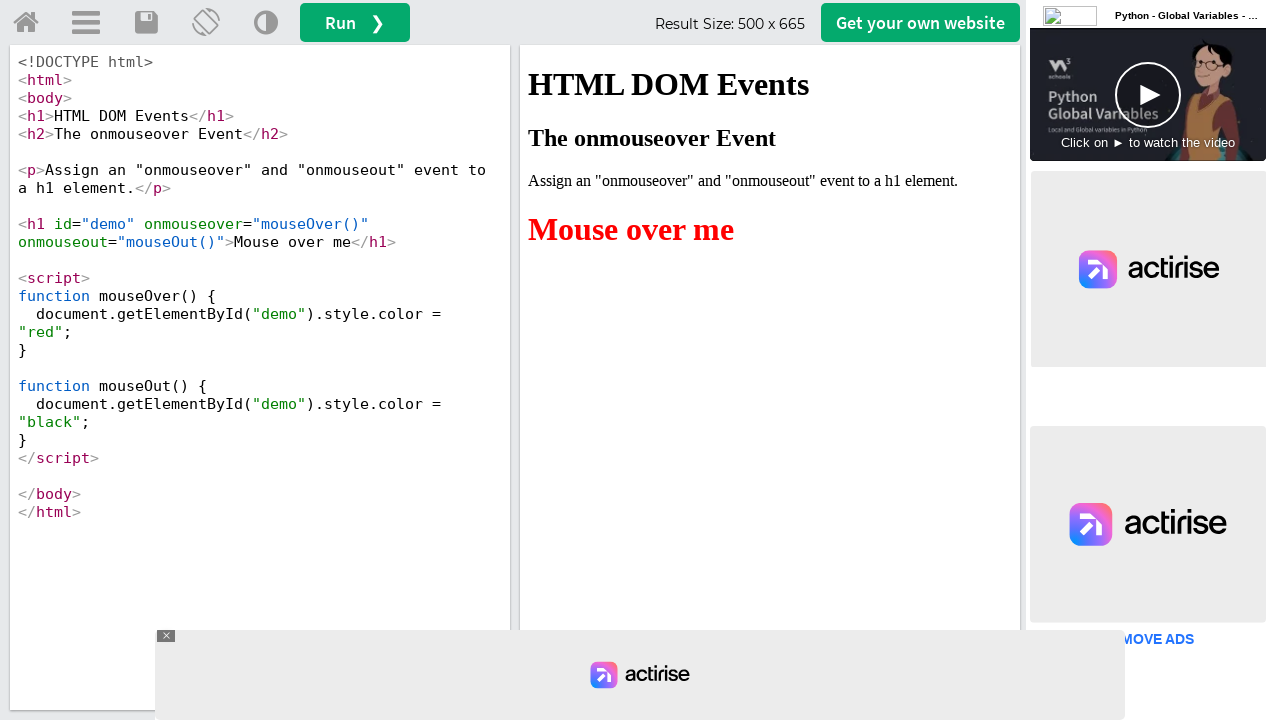